Tests the Playwright documentation search functionality by clicking the search button, typing a query, and verifying the search API response returns status 200

Starting URL: https://playwright.dev/

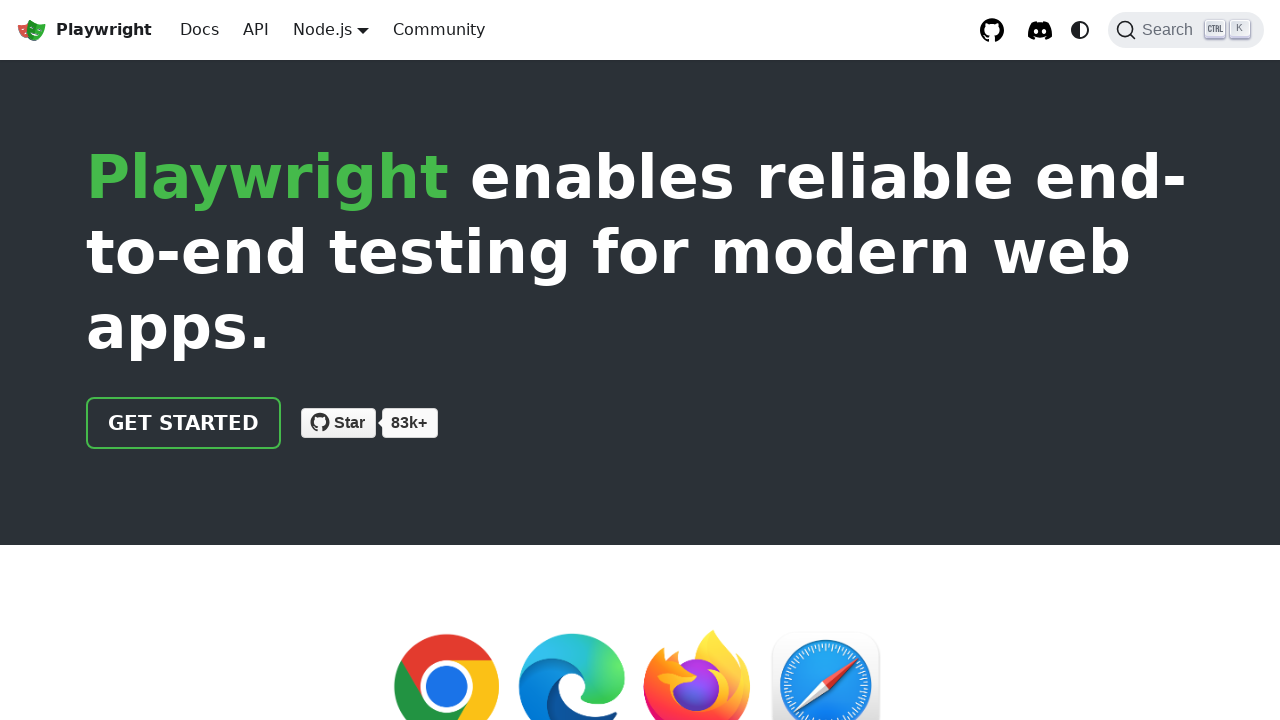

Clicked search button to open search modal at (1186, 30) on .DocSearch-Button
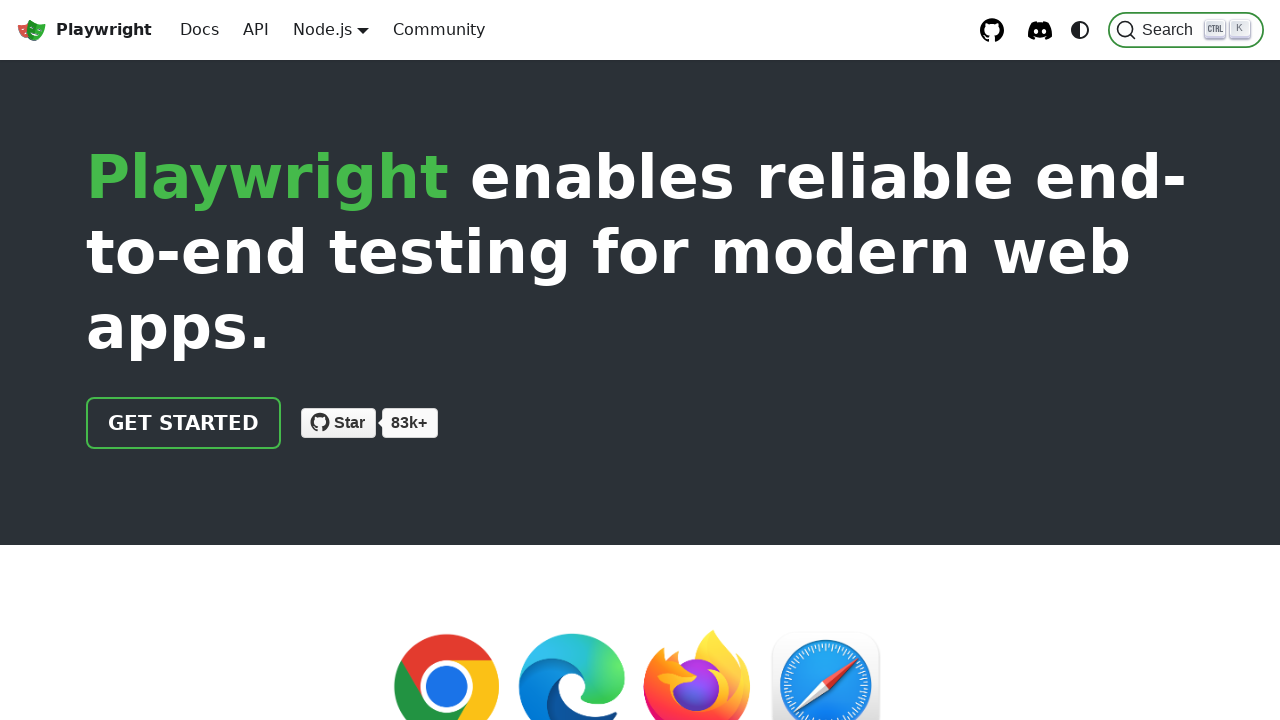

Search input field became visible
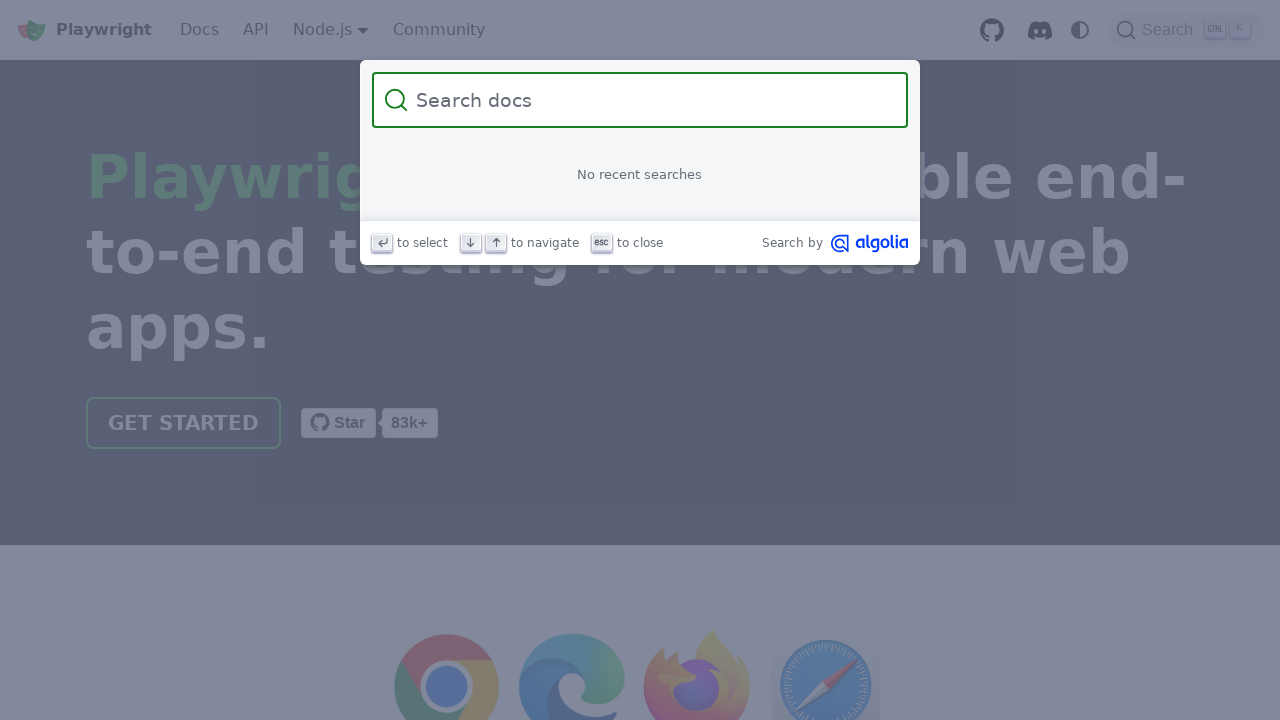

Typed 'network' into search field and API response received on .DocSearch-Input
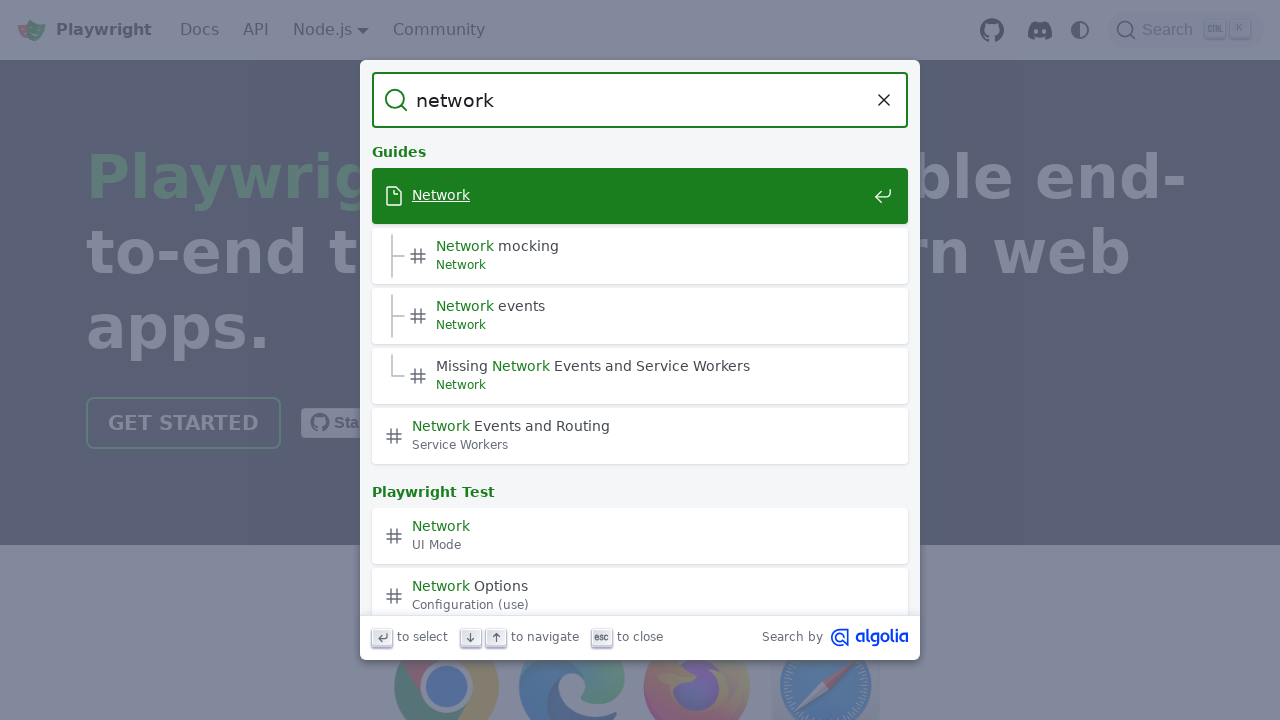

Verified search API response status is 200
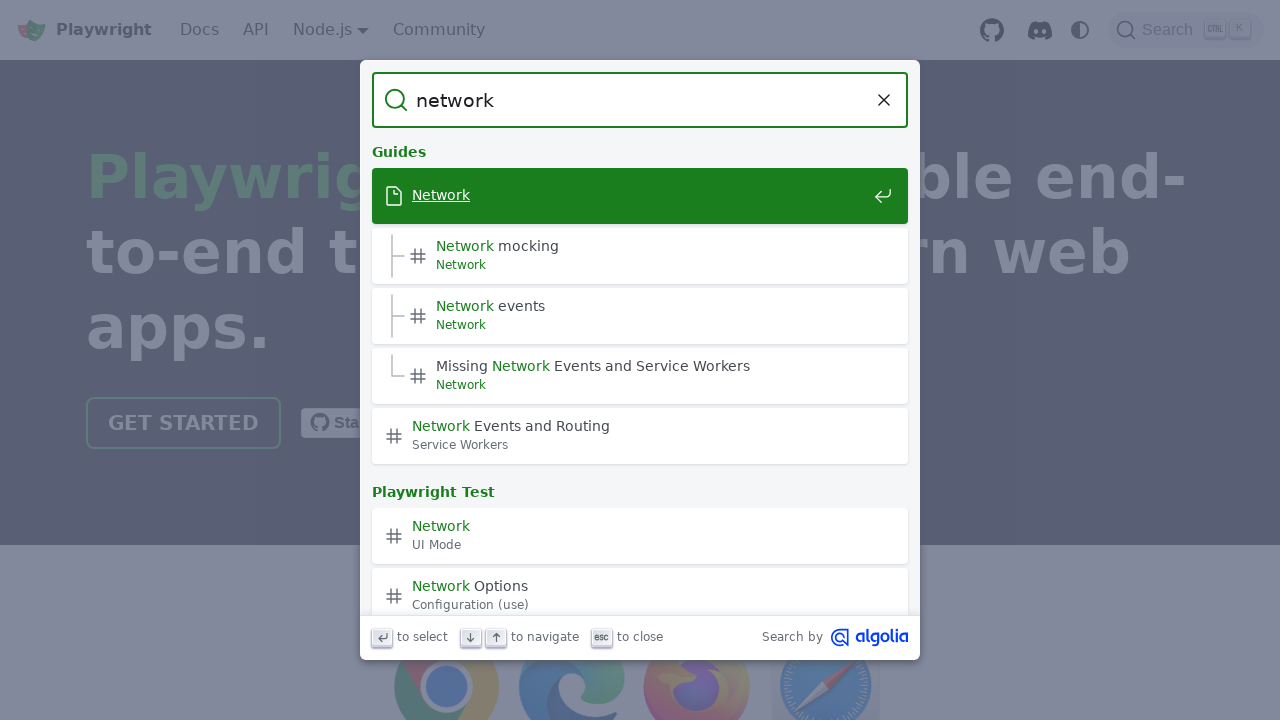

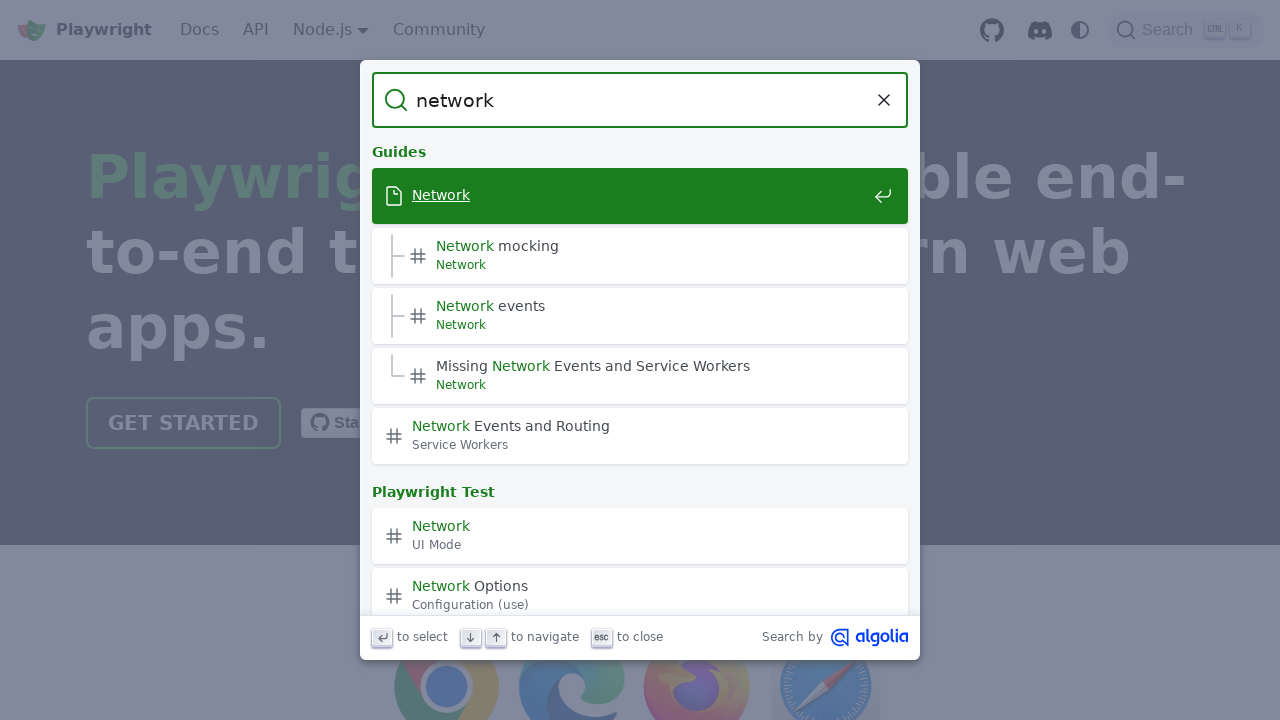